Tests dropdown selection functionality by selecting an option from a dropdown menu using its value attribute

Starting URL: https://grotechminds.com/dropdown/

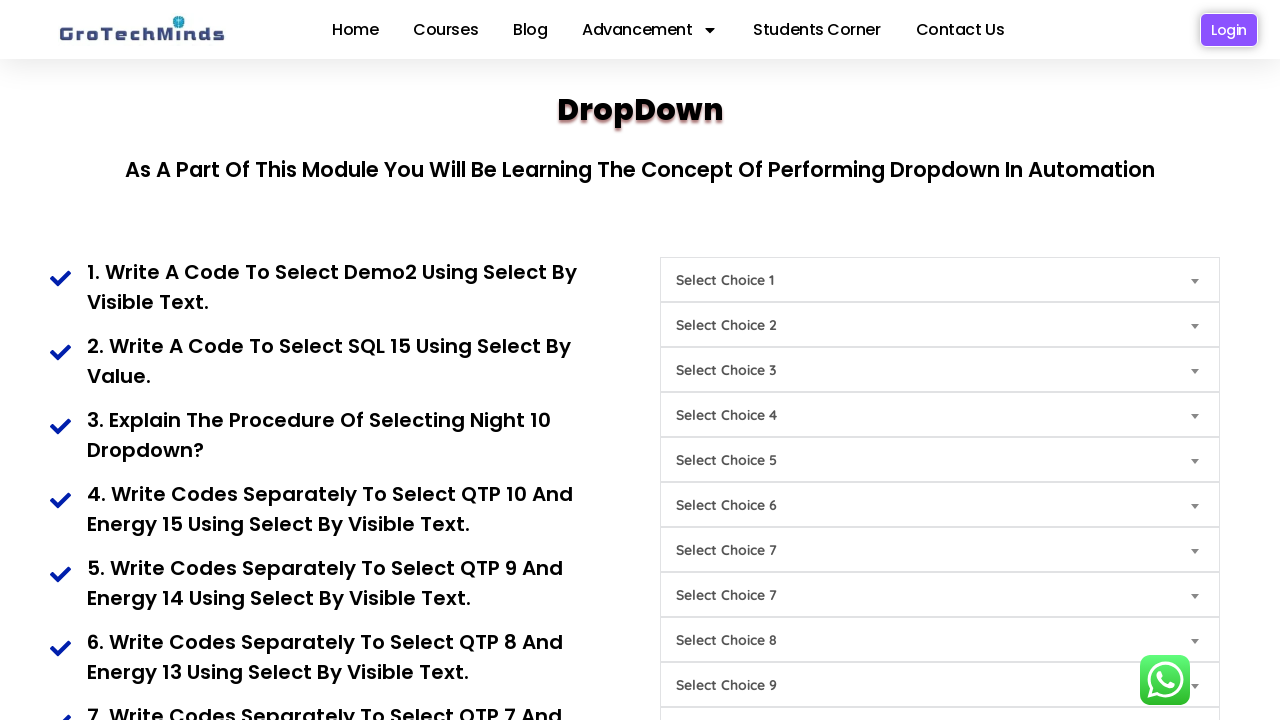

Selected 'Night5' option from dropdown menu using value attribute on #Choice7
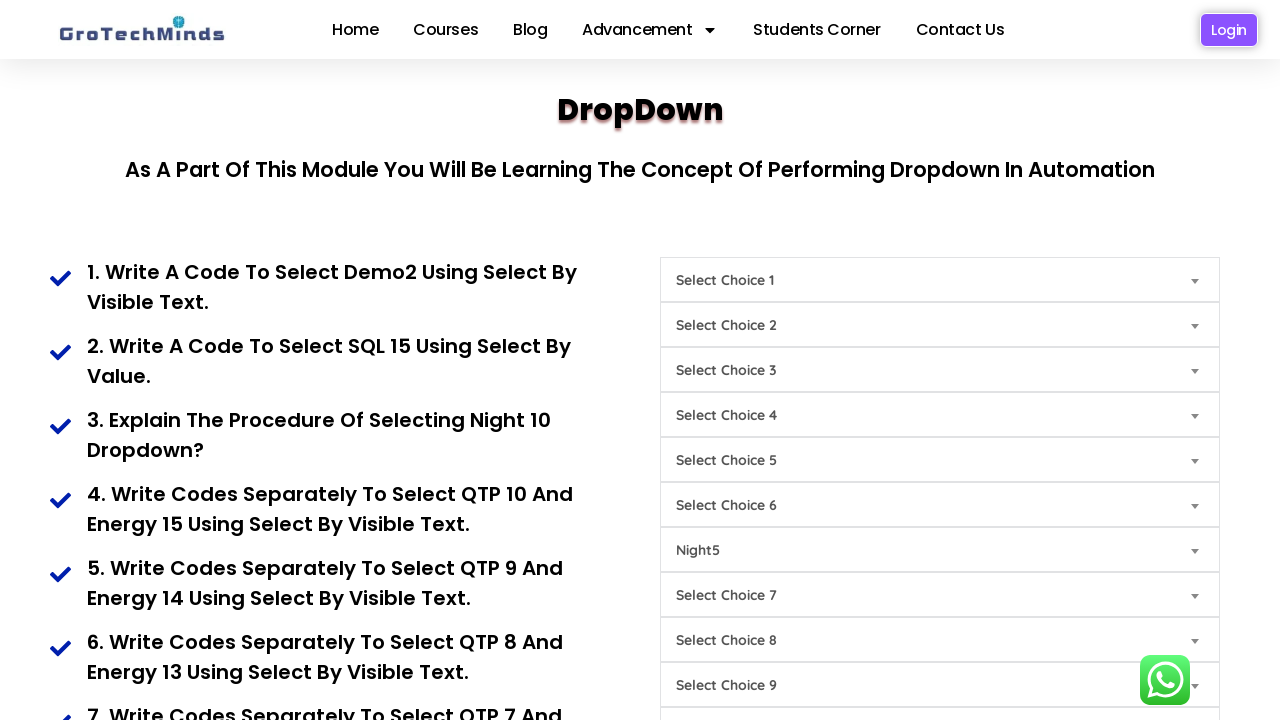

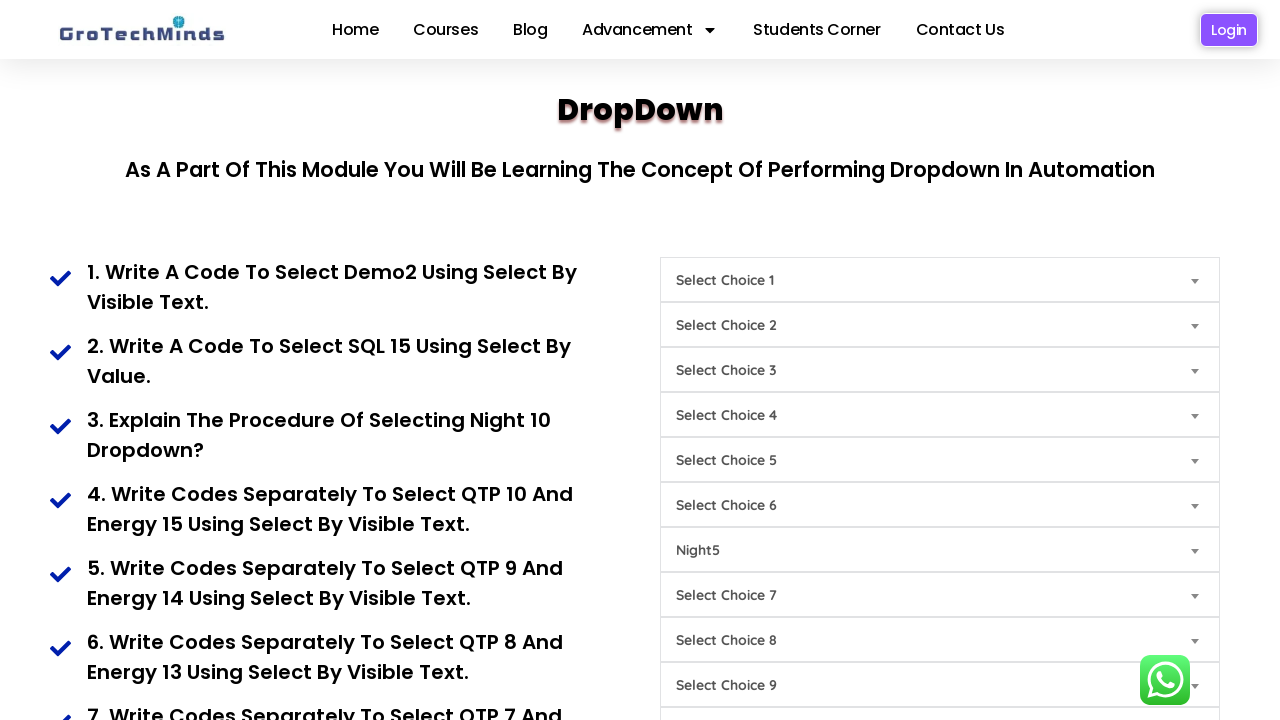